Tests a GFR (Glomerular Filtration Rate) medical calculator by filling in patient data including age, sex, creatinine level, race, weight, and height, then verifying the calculated results.

Starting URL: https://bymed.top/calc/%D1%81%D0%BA%D1%84-2148

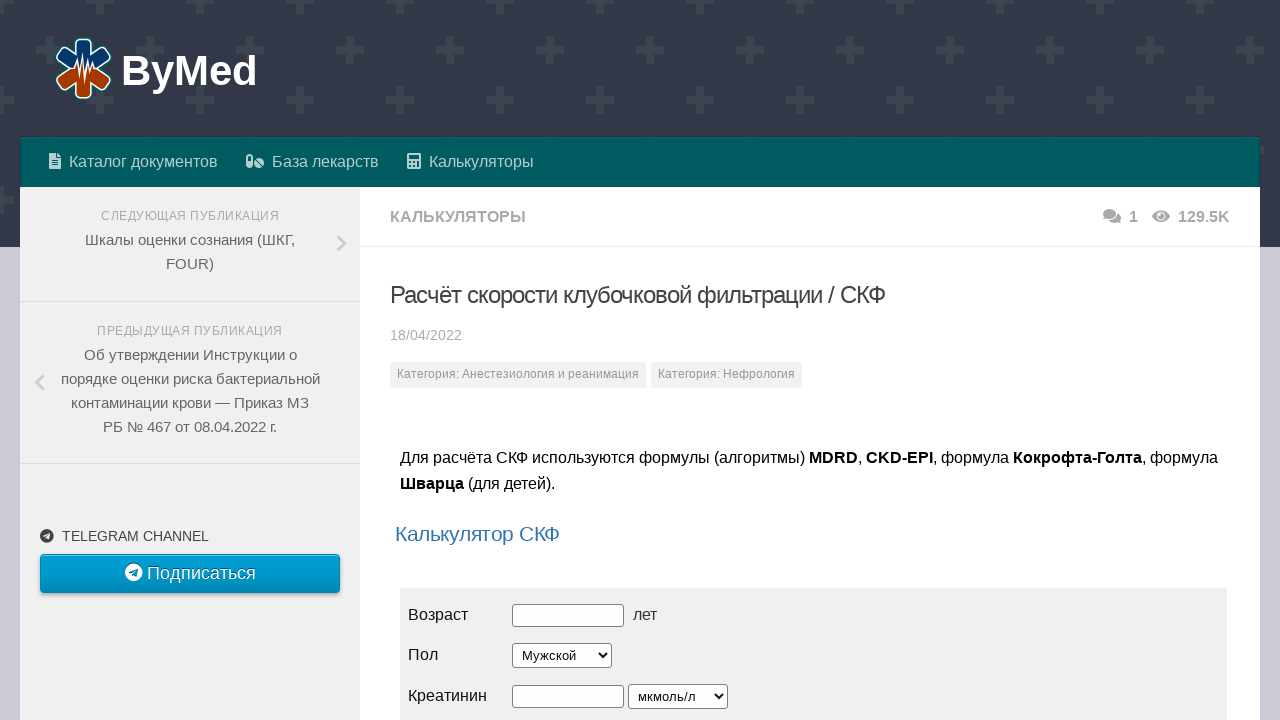

Waited 3 seconds for page to load
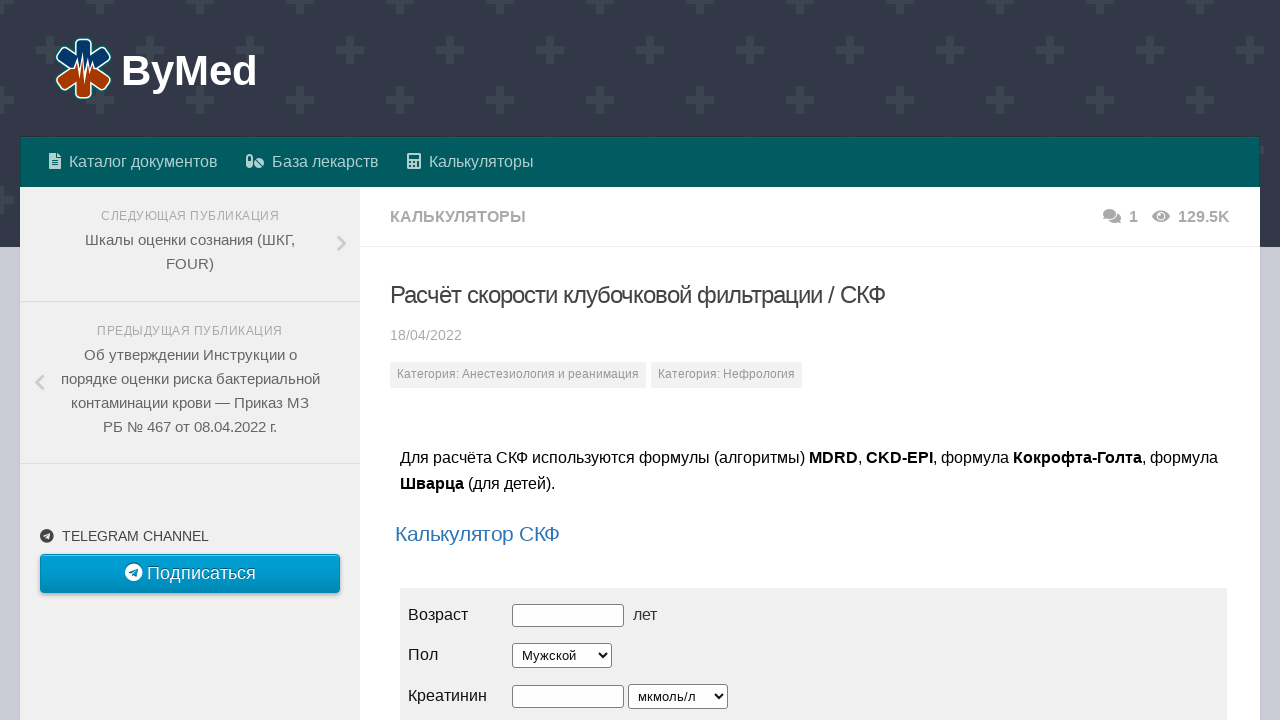

Located iframe element
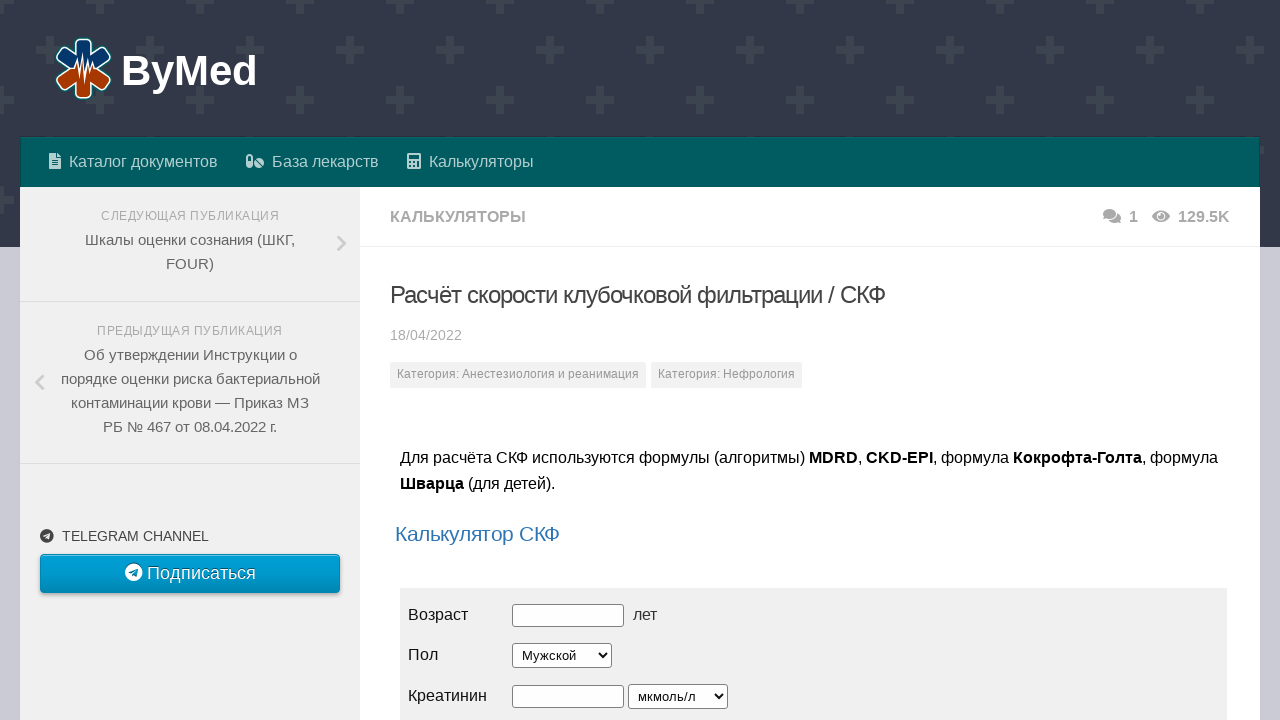

Filled age field with value '30' on iframe >> nth=0 >> internal:control=enter-frame >> #age
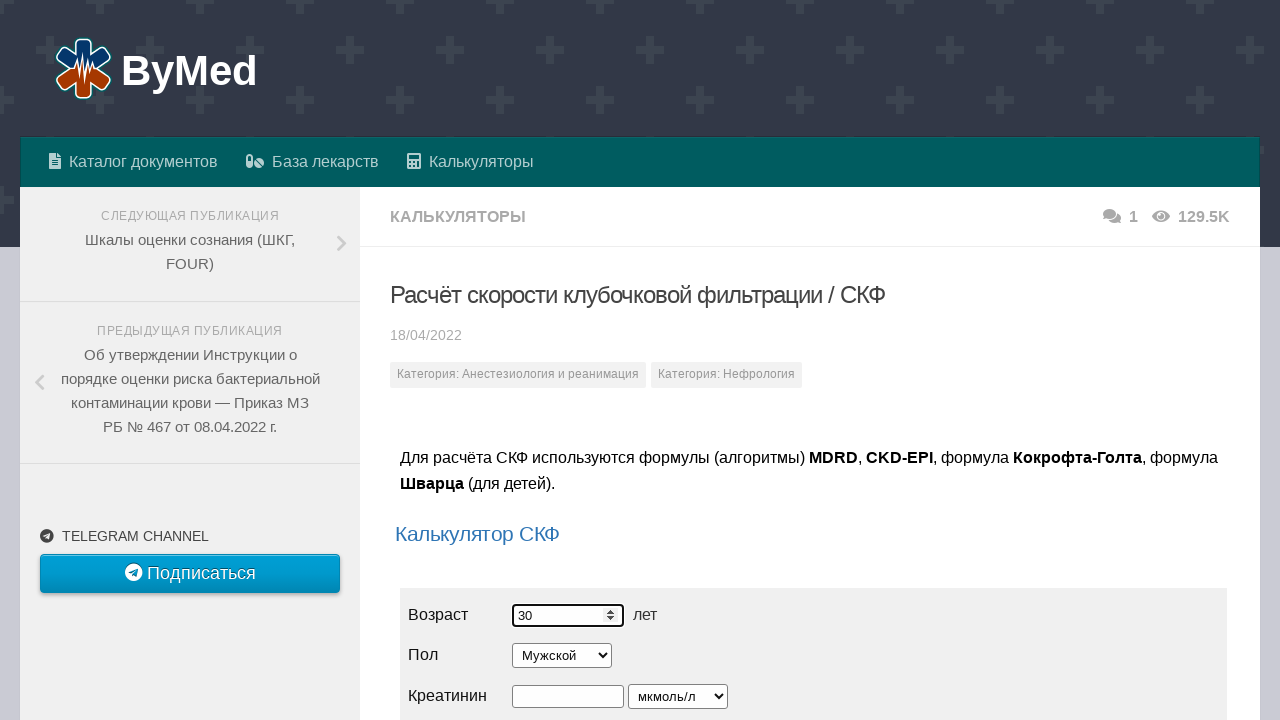

Selected sex option 'Female' (F) on iframe >> nth=0 >> internal:control=enter-frame >> #sex
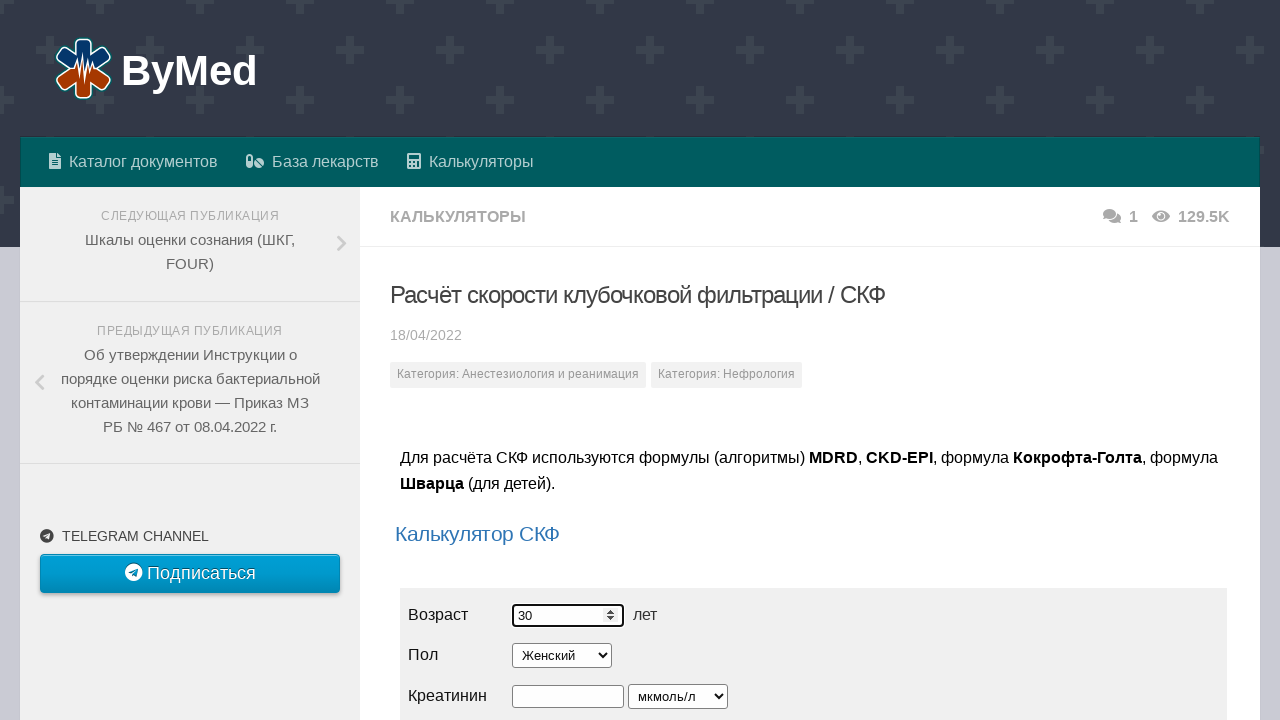

Filled creatinine field with value '34' on iframe >> nth=0 >> internal:control=enter-frame >> input[name='cr']
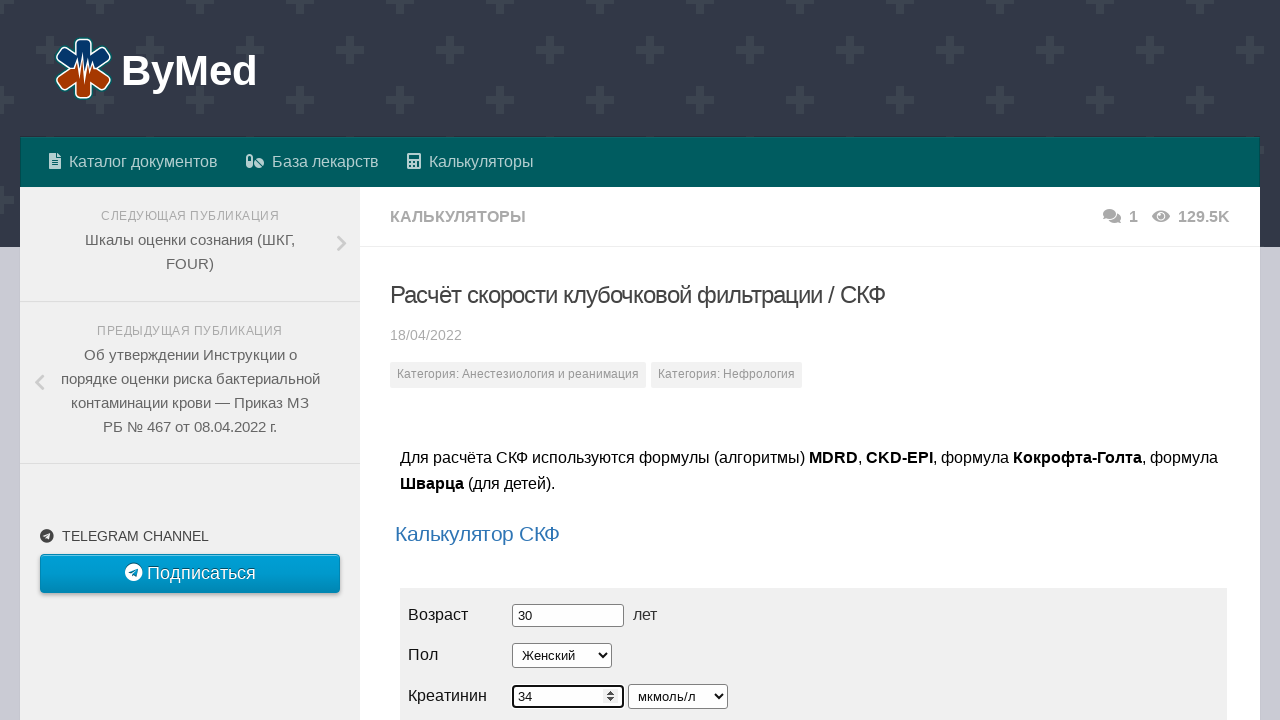

Selected creatinine unit 'mm' (millimoles per liter) on iframe >> nth=0 >> internal:control=enter-frame >> #cr-size
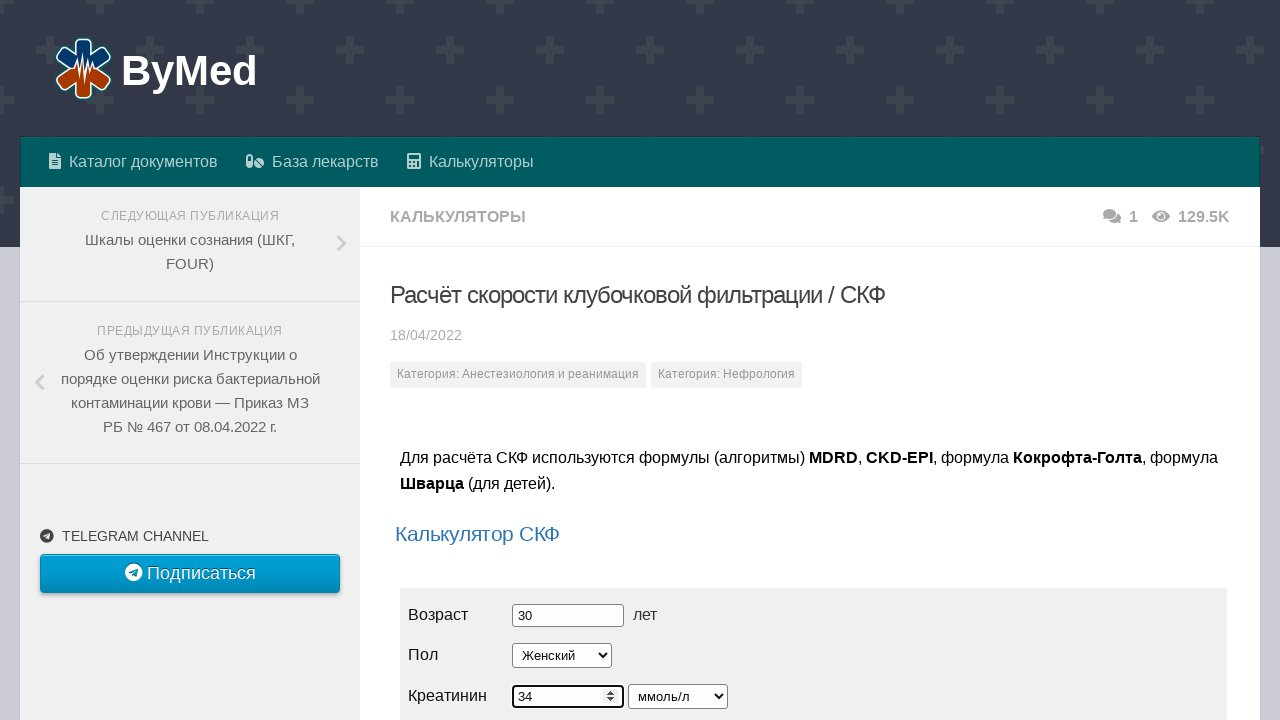

Selected race option 'Other' (O) on iframe >> nth=0 >> internal:control=enter-frame >> #race
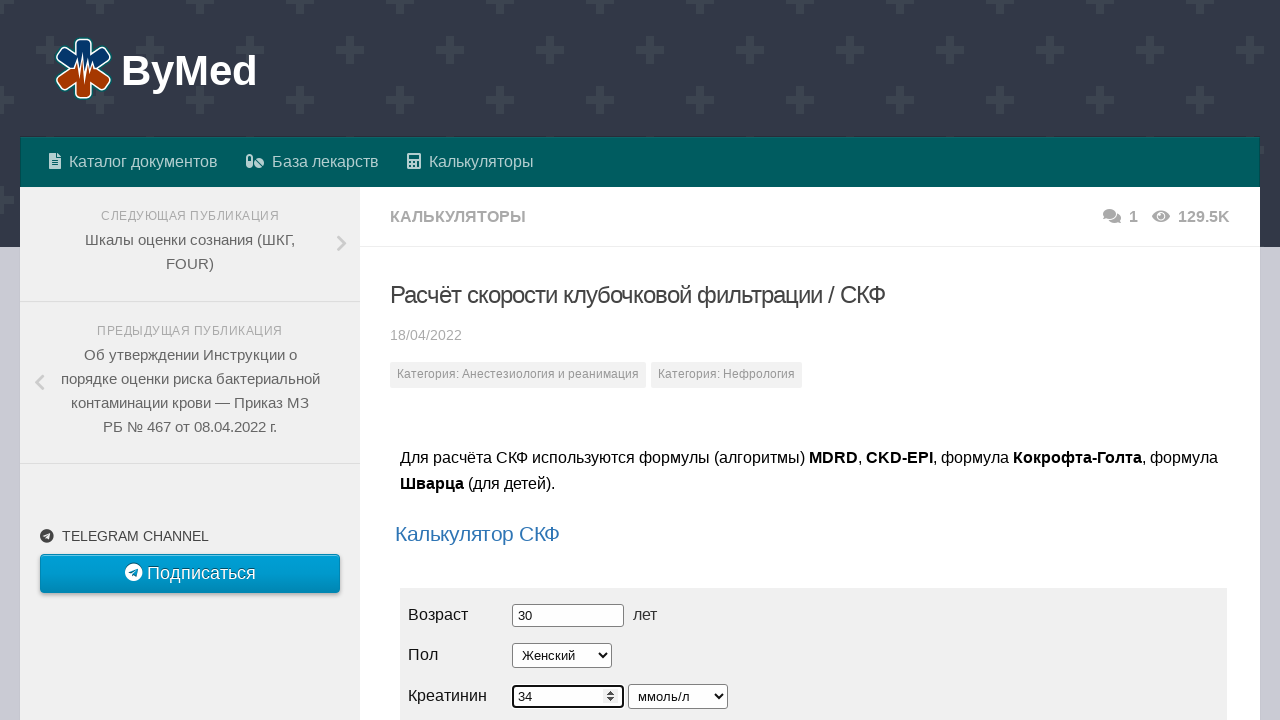

Filled weight field with value '65' on iframe >> nth=0 >> internal:control=enter-frame >> input[name='mass']
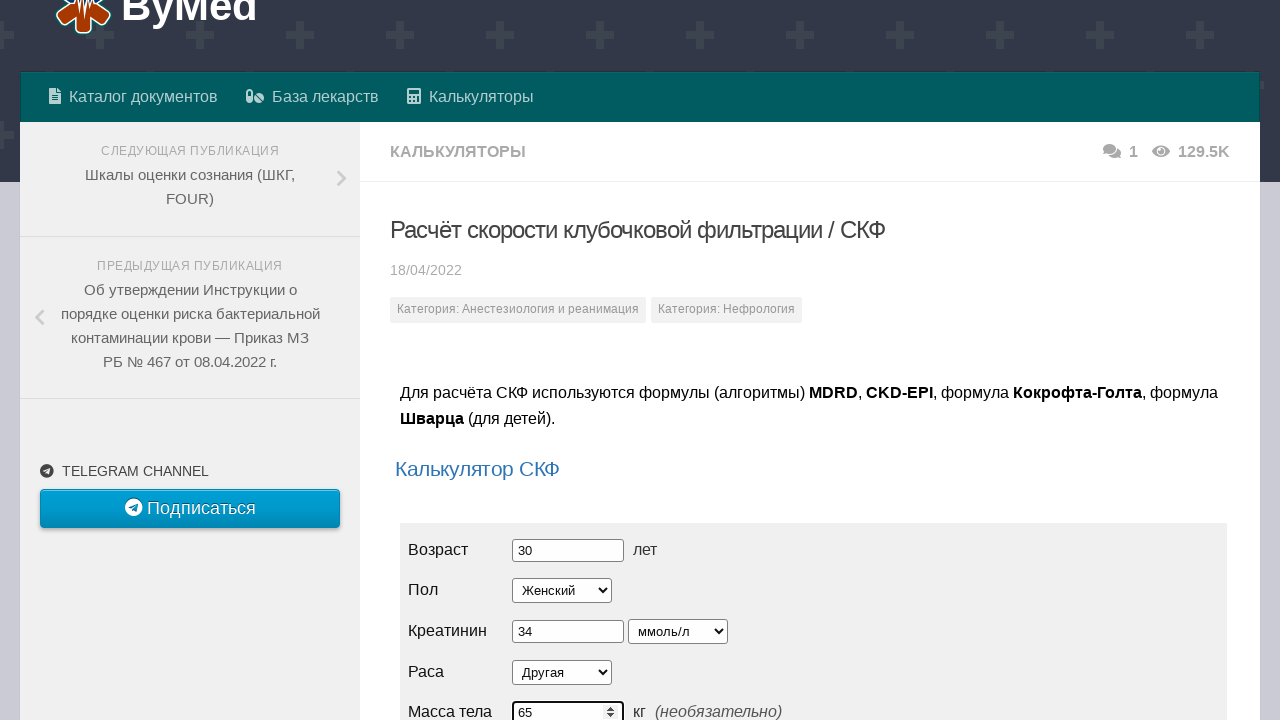

Filled height field with value '165' on iframe >> nth=0 >> internal:control=enter-frame >> #grow
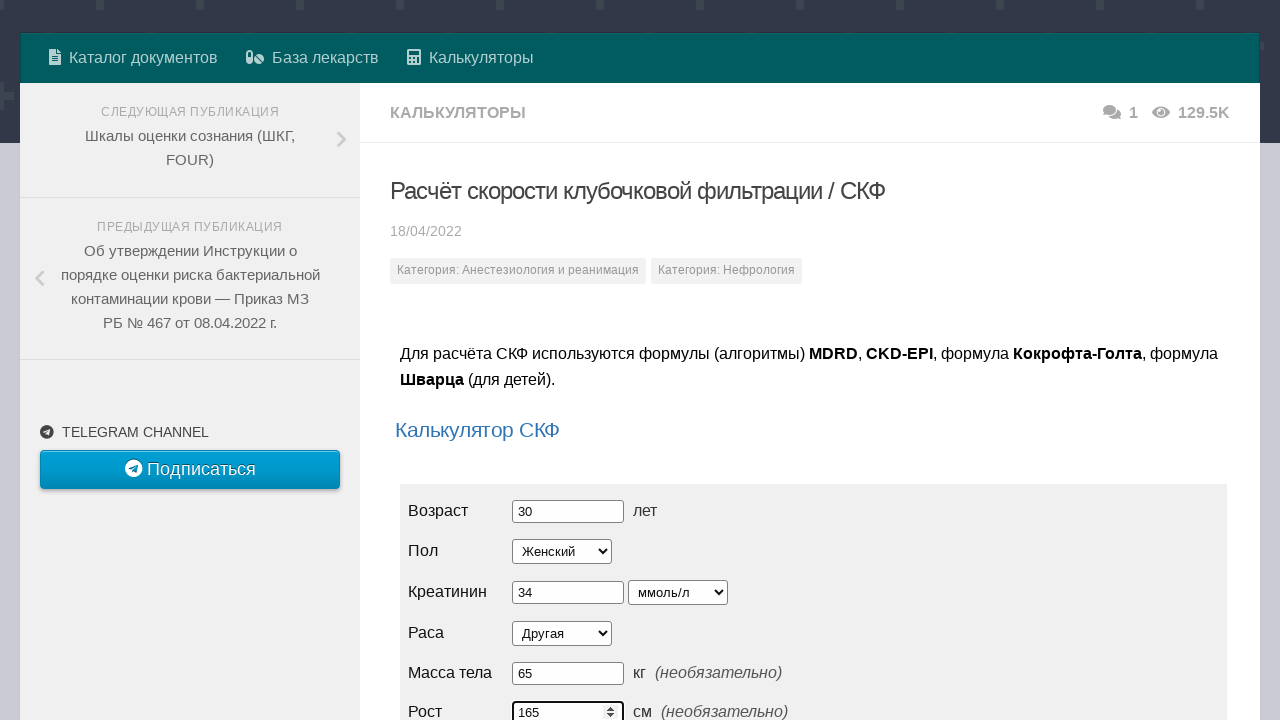

Clicked calculate button at (455, 361) on iframe >> nth=0 >> internal:control=enter-frame >> button:has-text('Рассчитать')
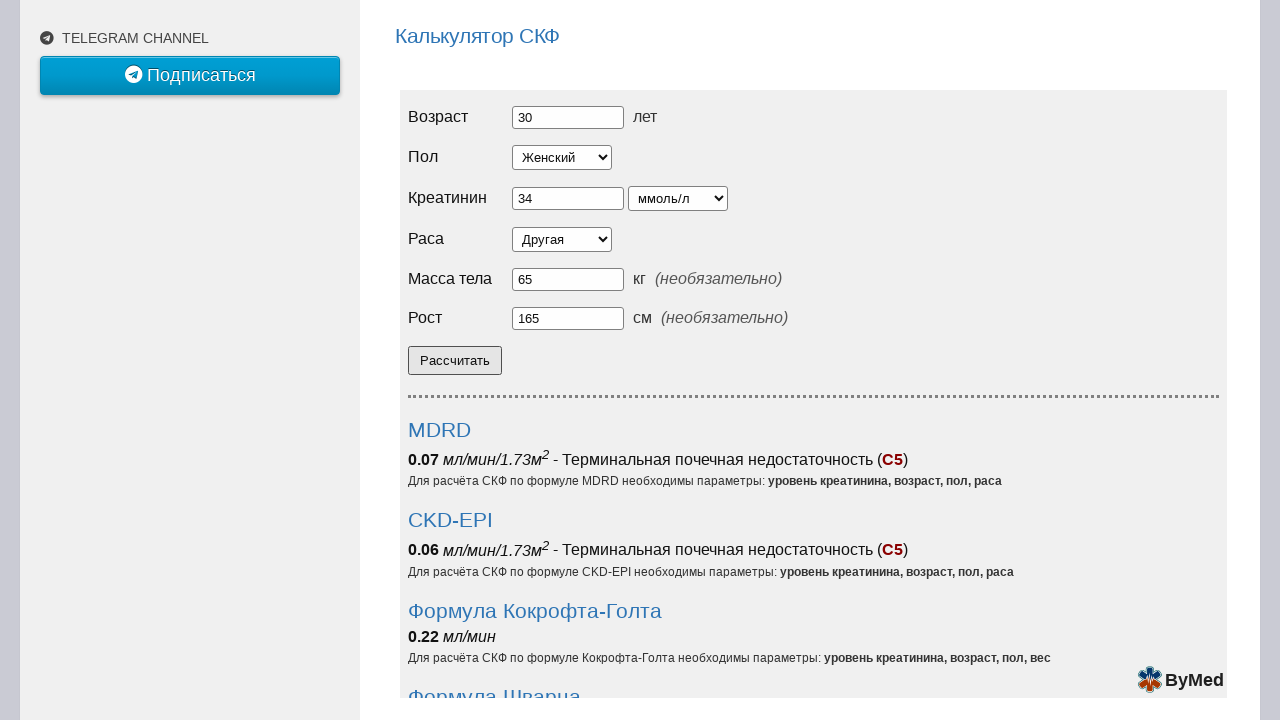

GFR calculation results loaded and verified
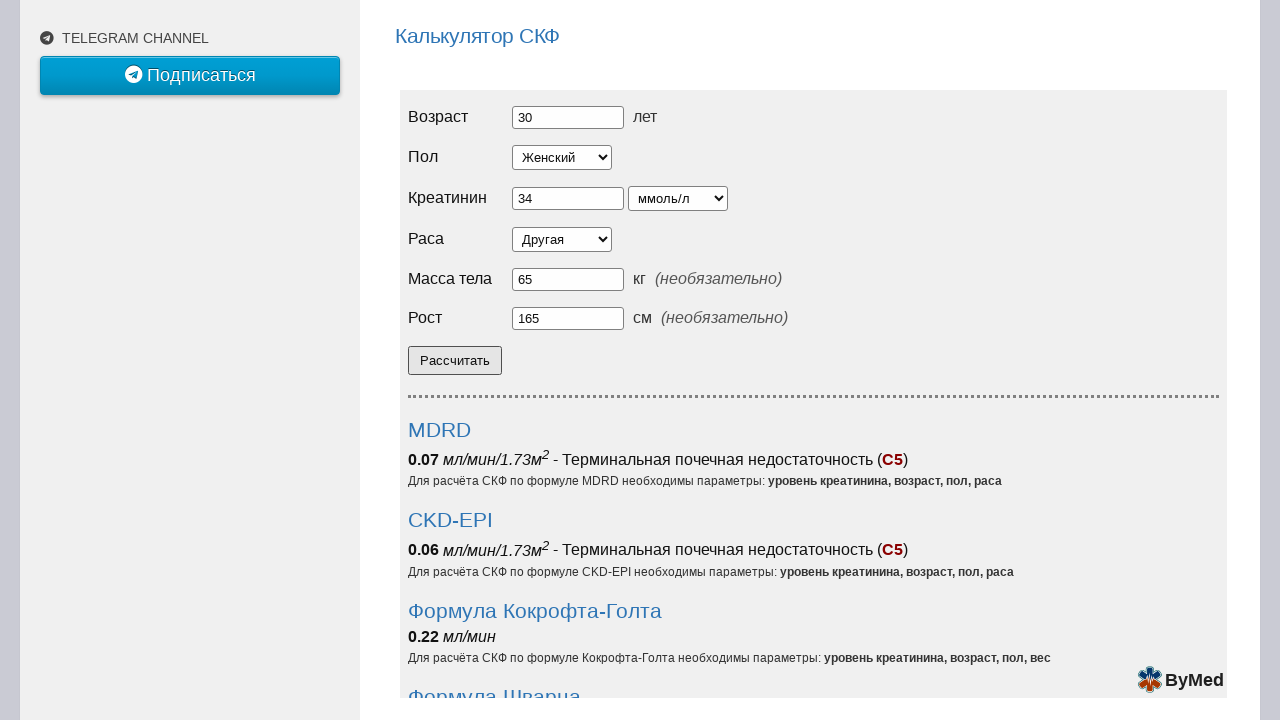

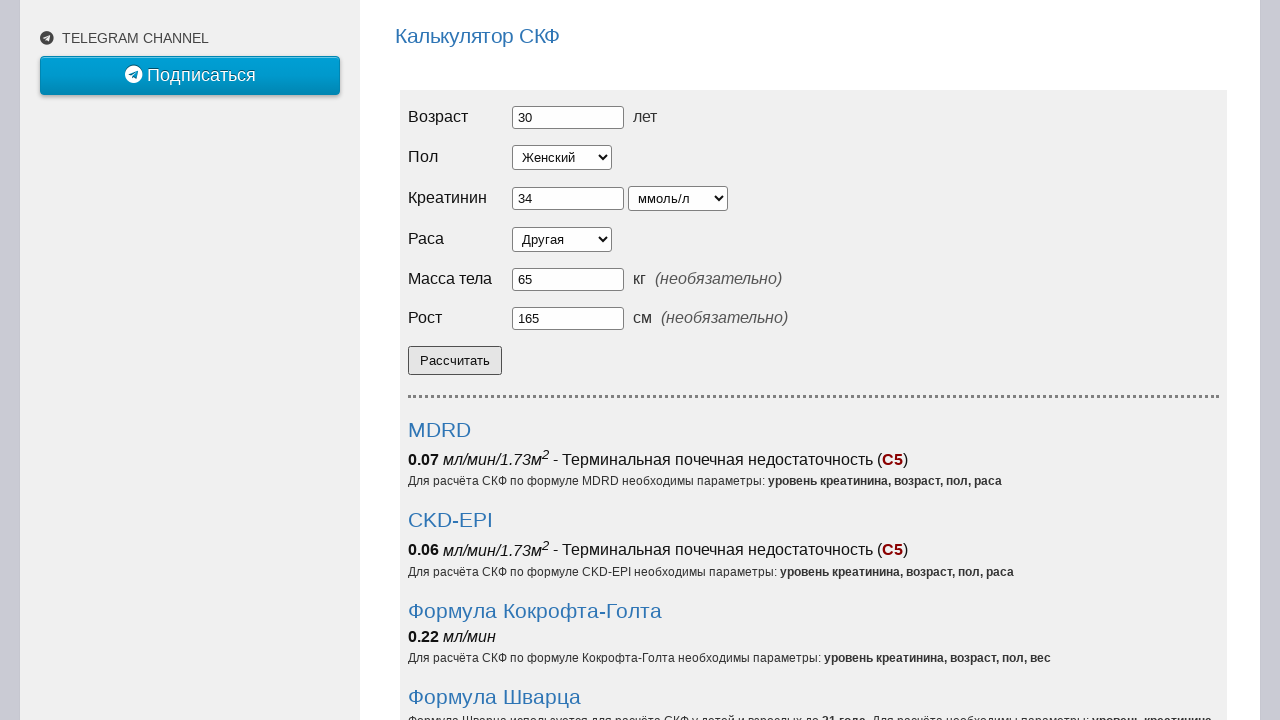